Tests dynamic dropdown functionality by selecting an origin station (UDR - Udaipur) and a destination station (GAU - Guwahati) from cascading dropdowns on a flight booking practice page.

Starting URL: https://rahulshettyacademy.com/dropdownsPractise/

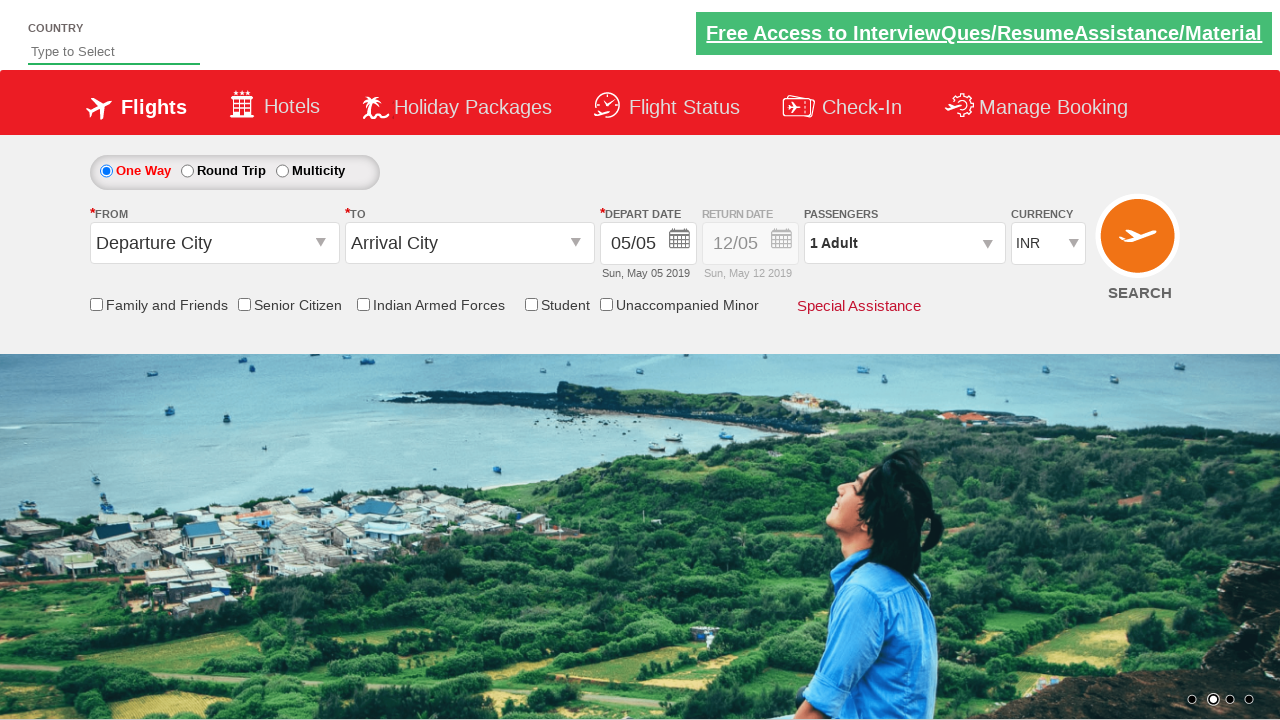

Clicked on origin station dropdown to open it at (214, 243) on #ctl00_mainContent_ddl_originStation1_CTXT
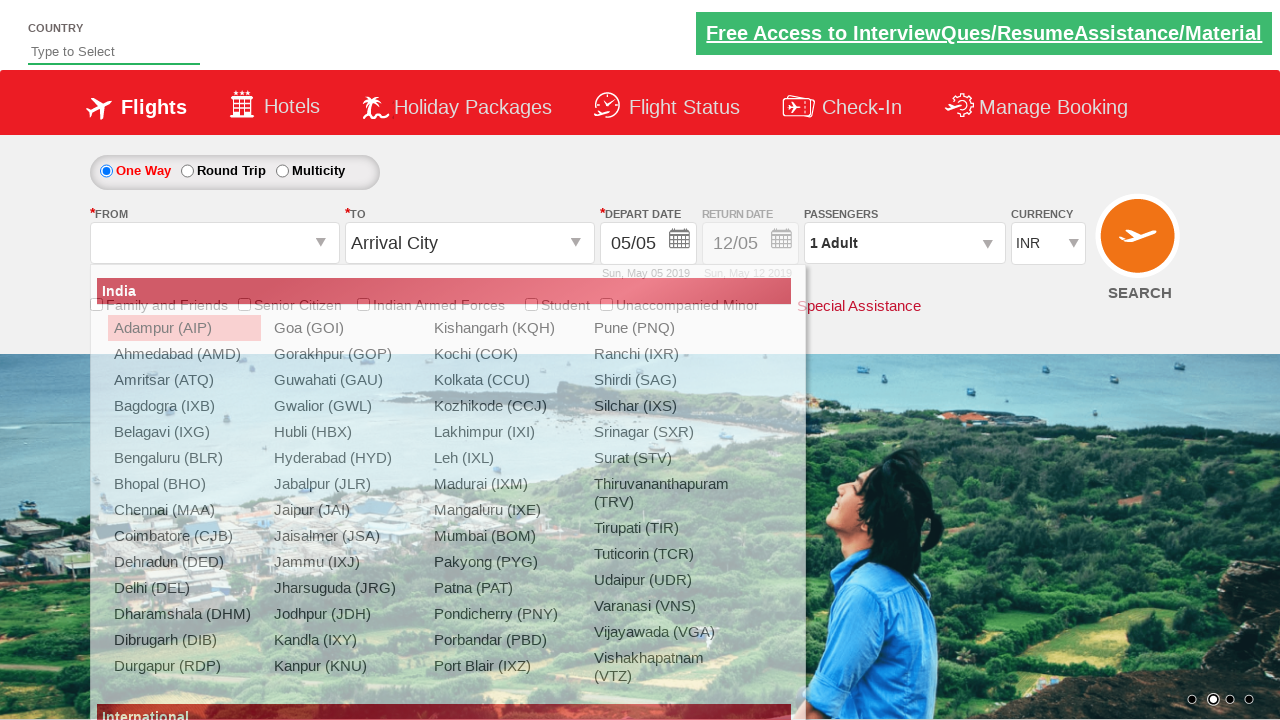

Selected origin station UDR (Udaipur) from dropdown at (664, 580) on xpath=//a[@value='UDR']
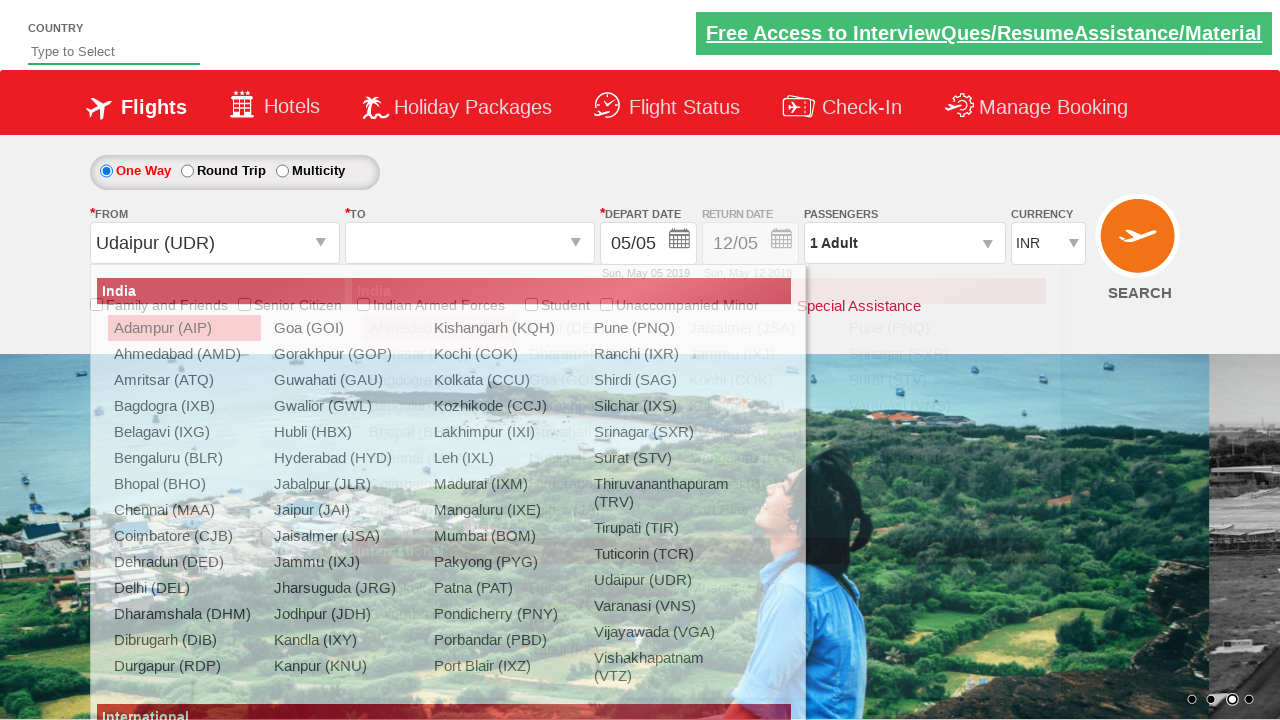

Waited 2 seconds for destination dropdown to be ready
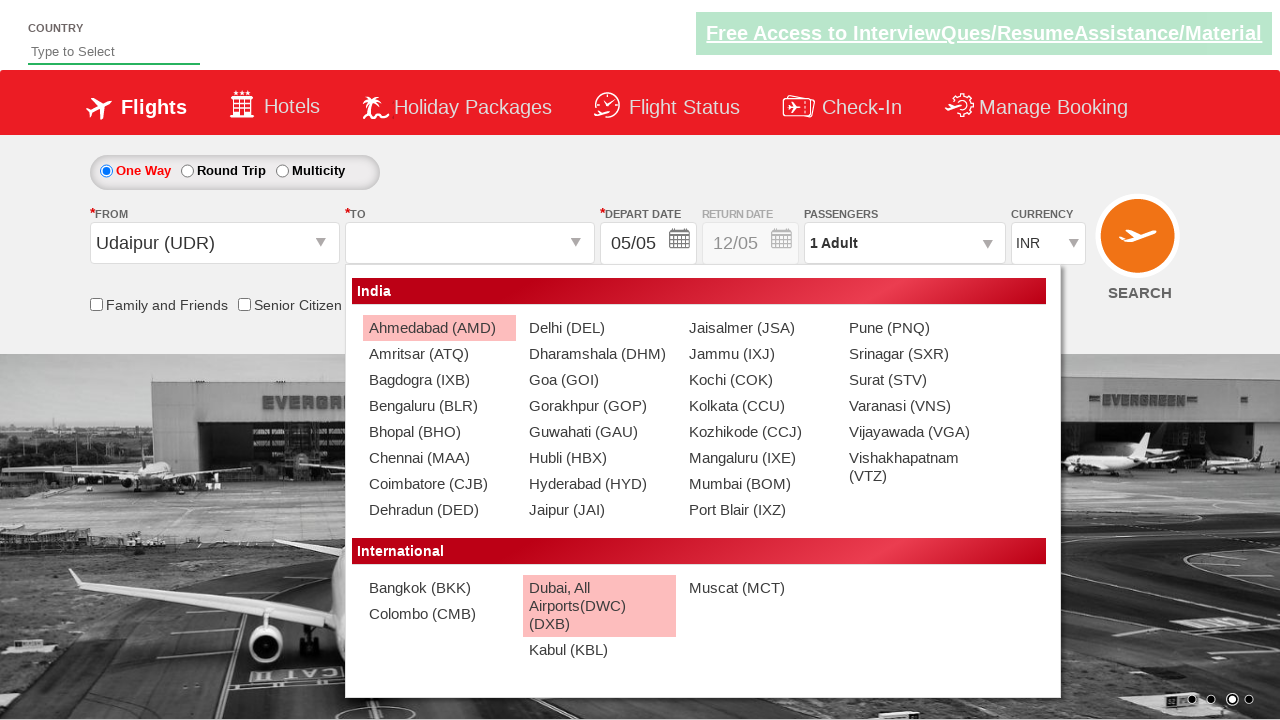

Selected destination station GAU (Guwahati) from dropdown at (599, 432) on xpath=//div[@id='ctl00_mainContent_ddl_destinationStation1_CTNR']//a[@value='GAU
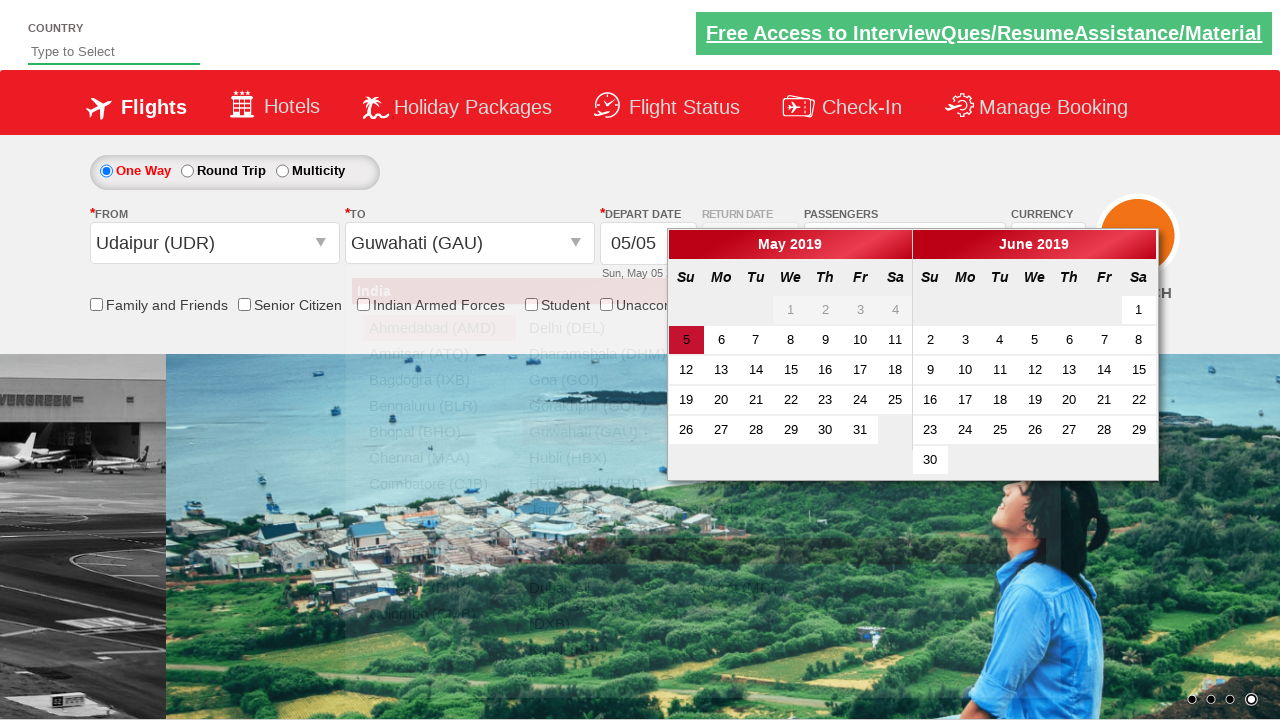

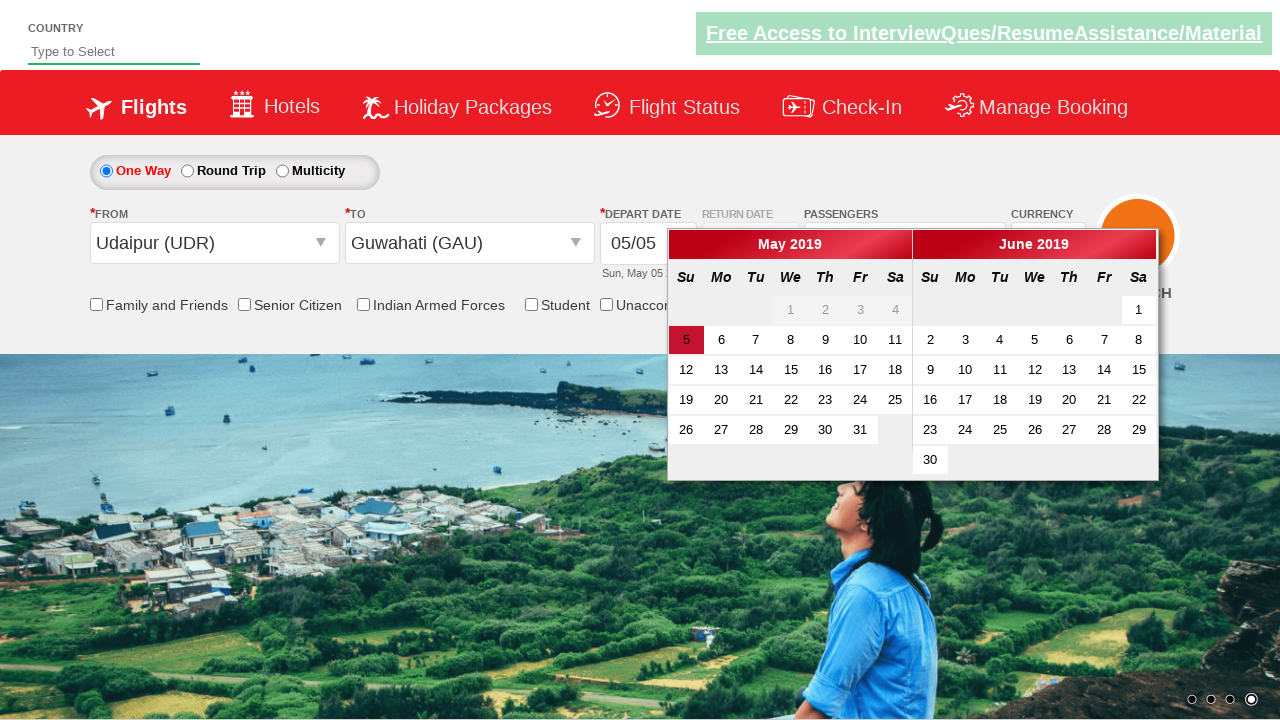